Tests finding and clicking a hidden button that requires scrolling into view by navigating to the Scrollbars page and clicking the Hiding Button.

Starting URL: http://uitestingplayground.com/

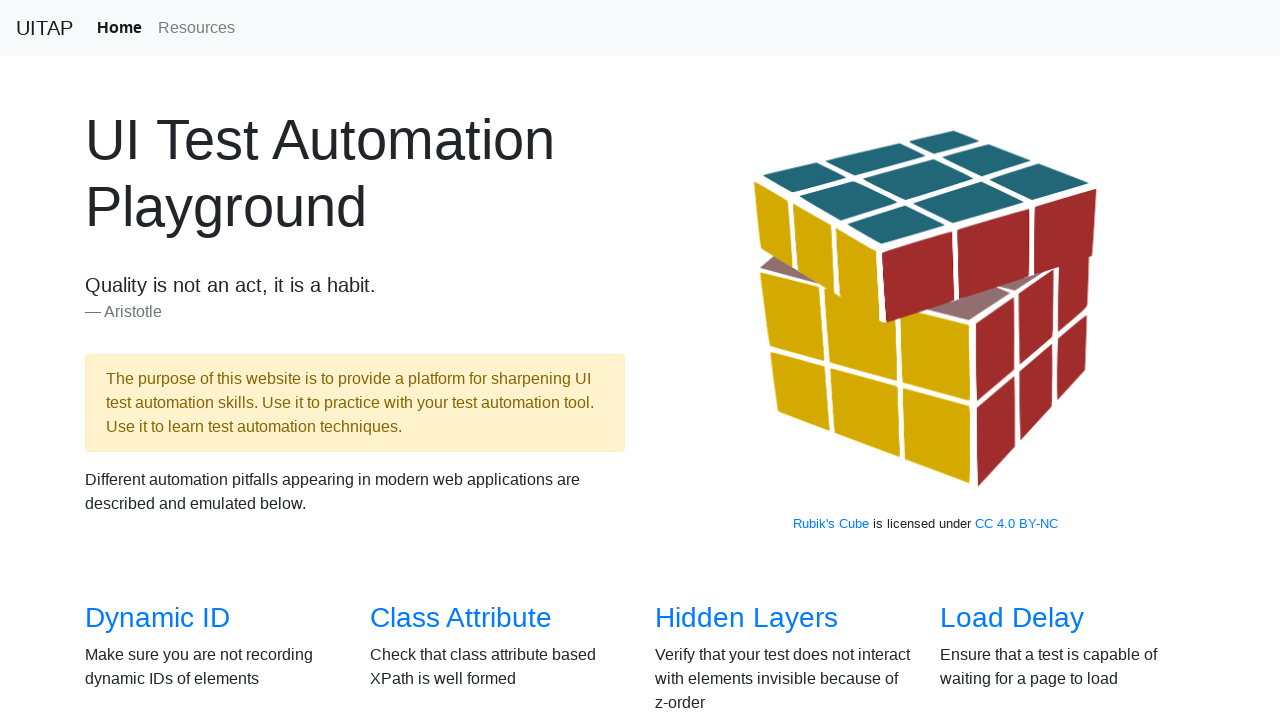

Clicked on Scrollbars link to navigate to the challenge page at (148, 361) on internal:role=link[name="Scrollbars"i]
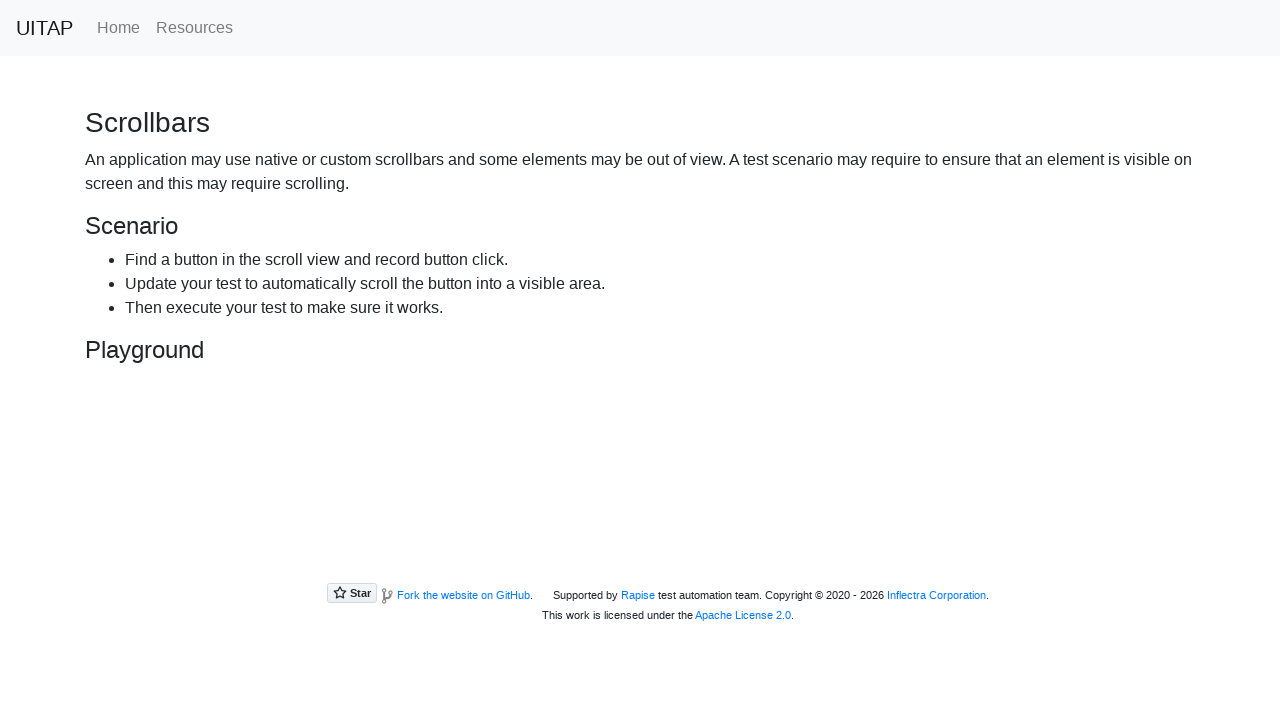

Clicked the Hiding Button (scrolled into view and clicked) at (234, 448) on internal:role=button[name="Hiding Button"i]
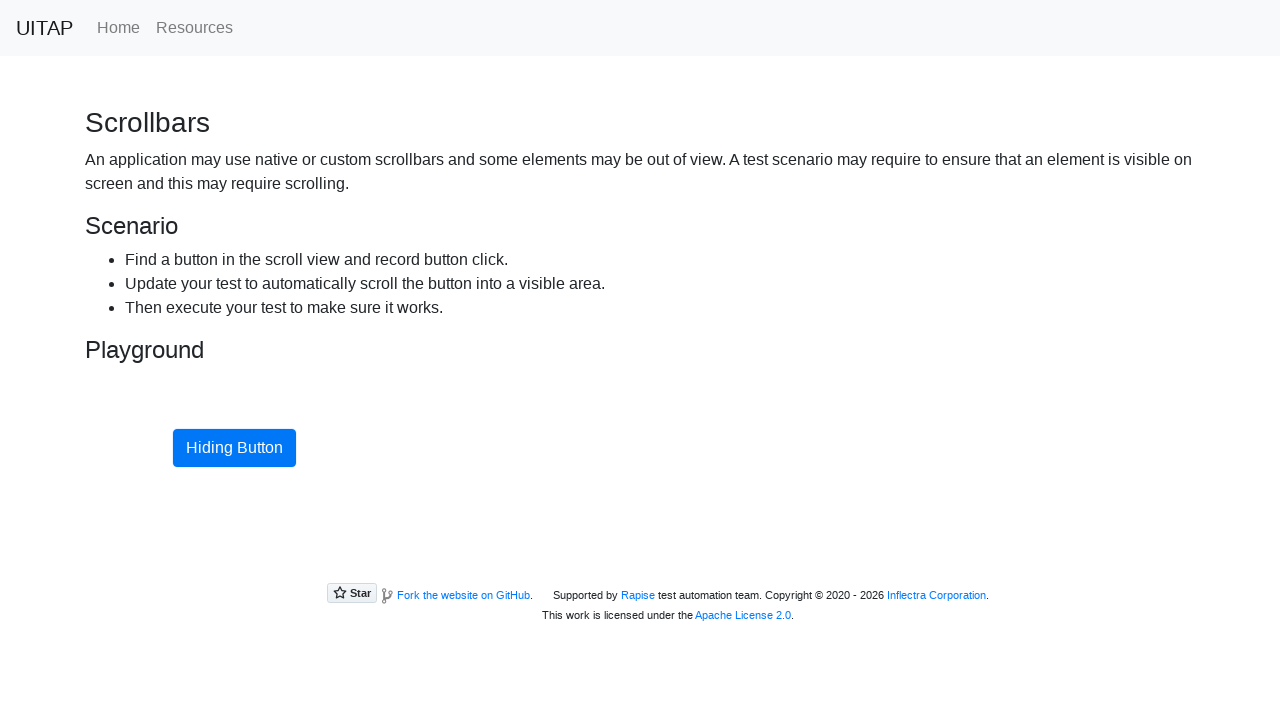

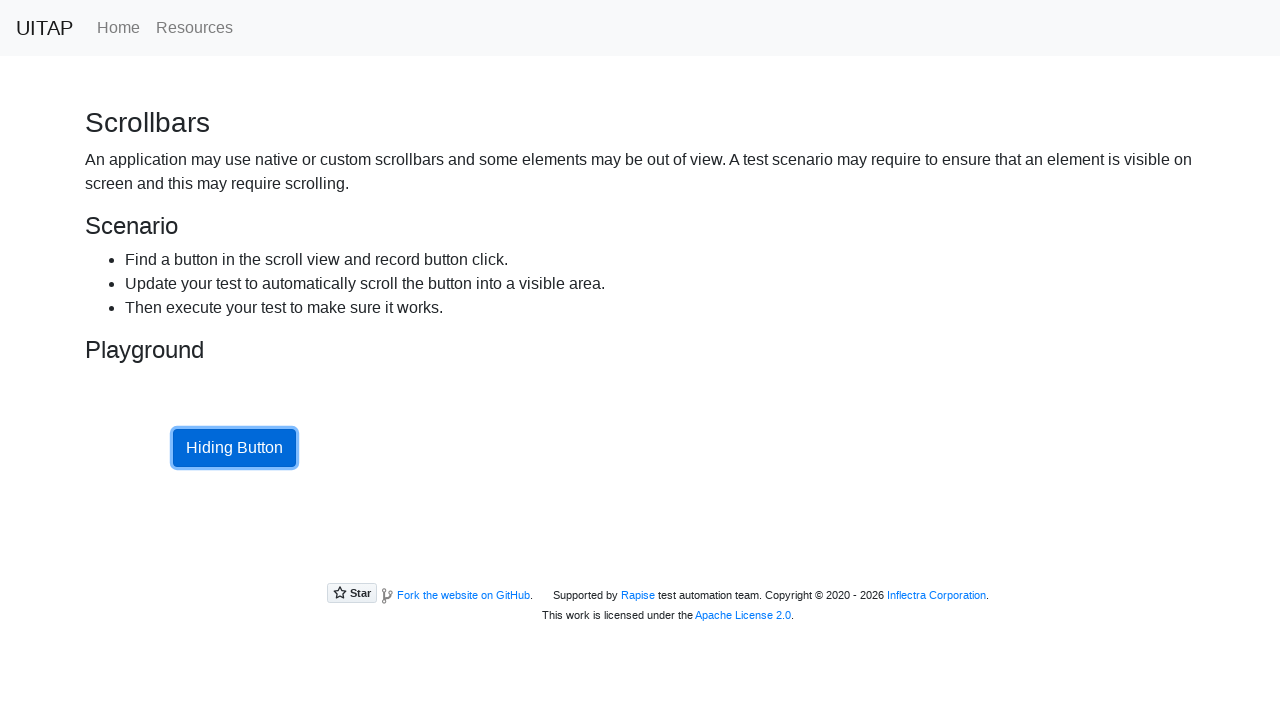